Opens the bazt.ru homepage and verifies there are no severe errors in the browser console logs

Starting URL: https://bazt.ru/

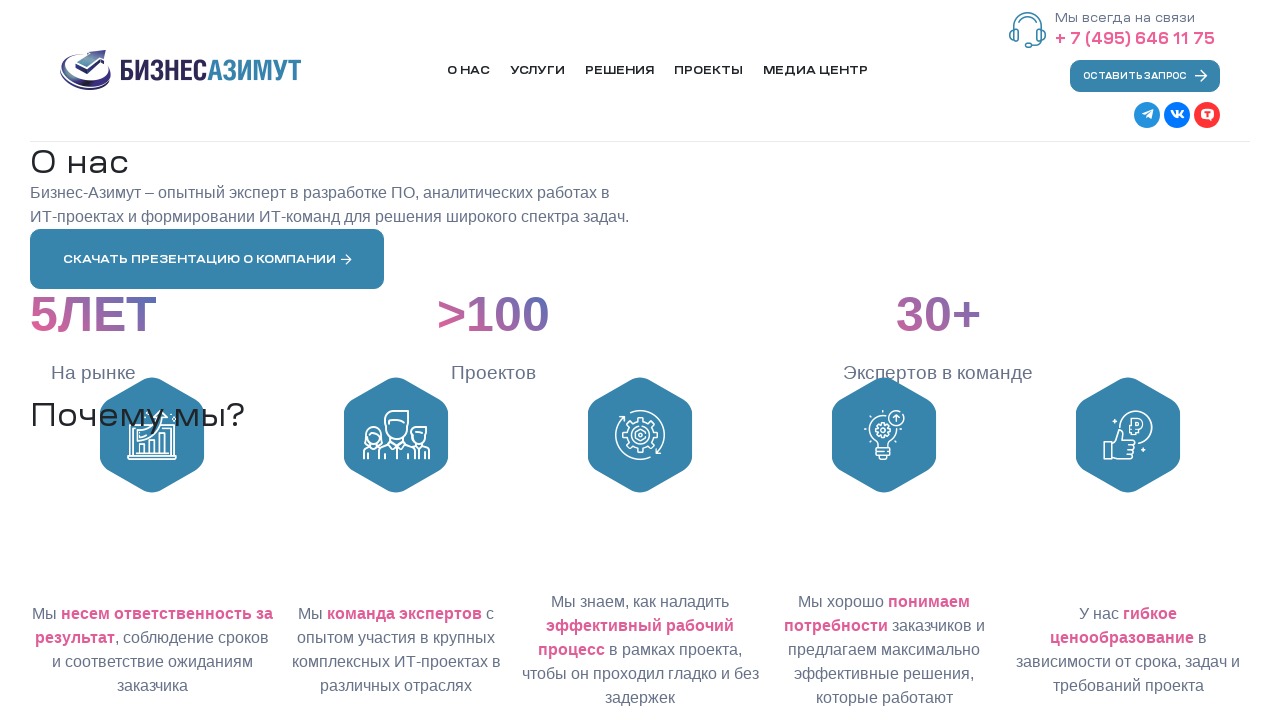

Navigated to https://bazt.ru/
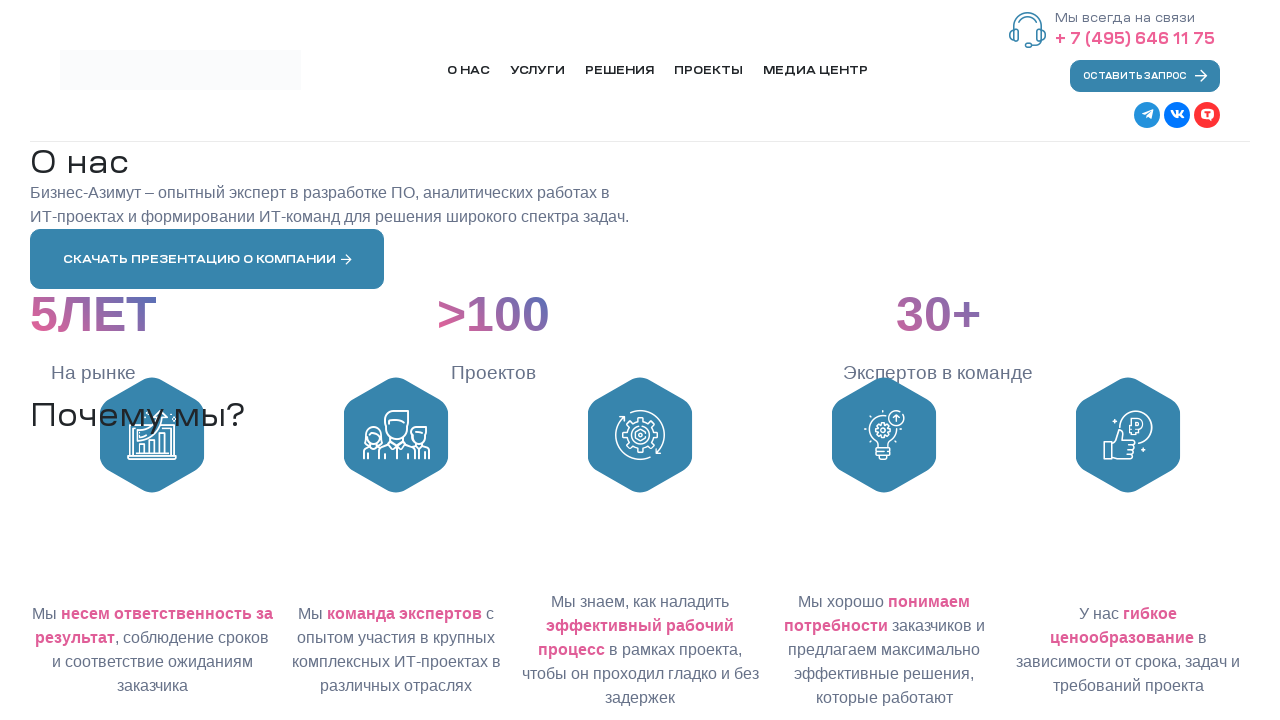

Page reached domcontentloaded state
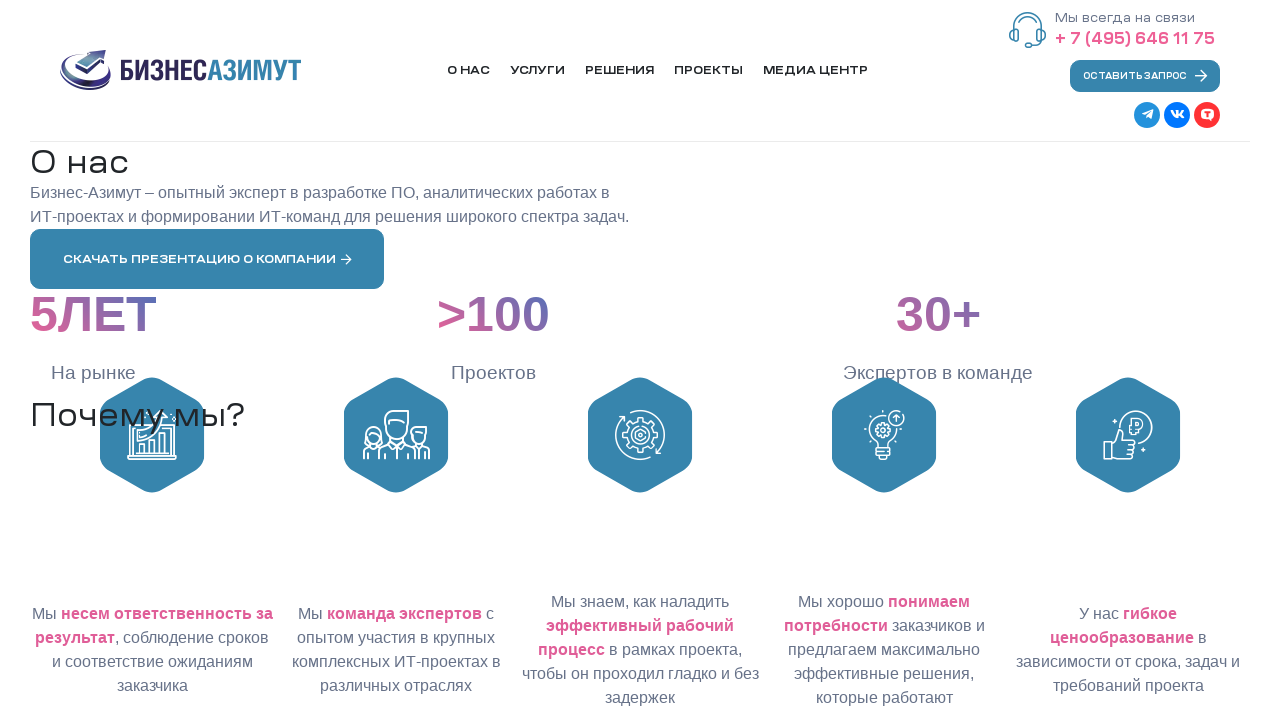

Set up console message listener for error logs
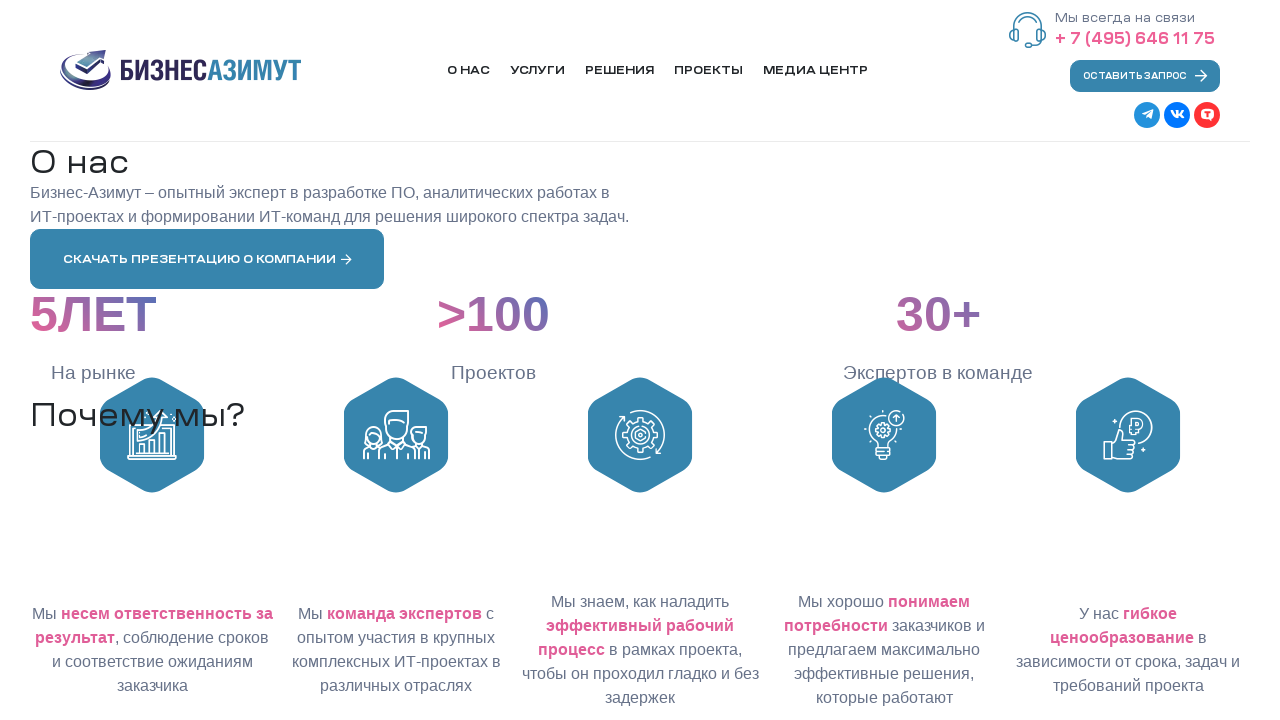

Reloaded the page to capture console messages
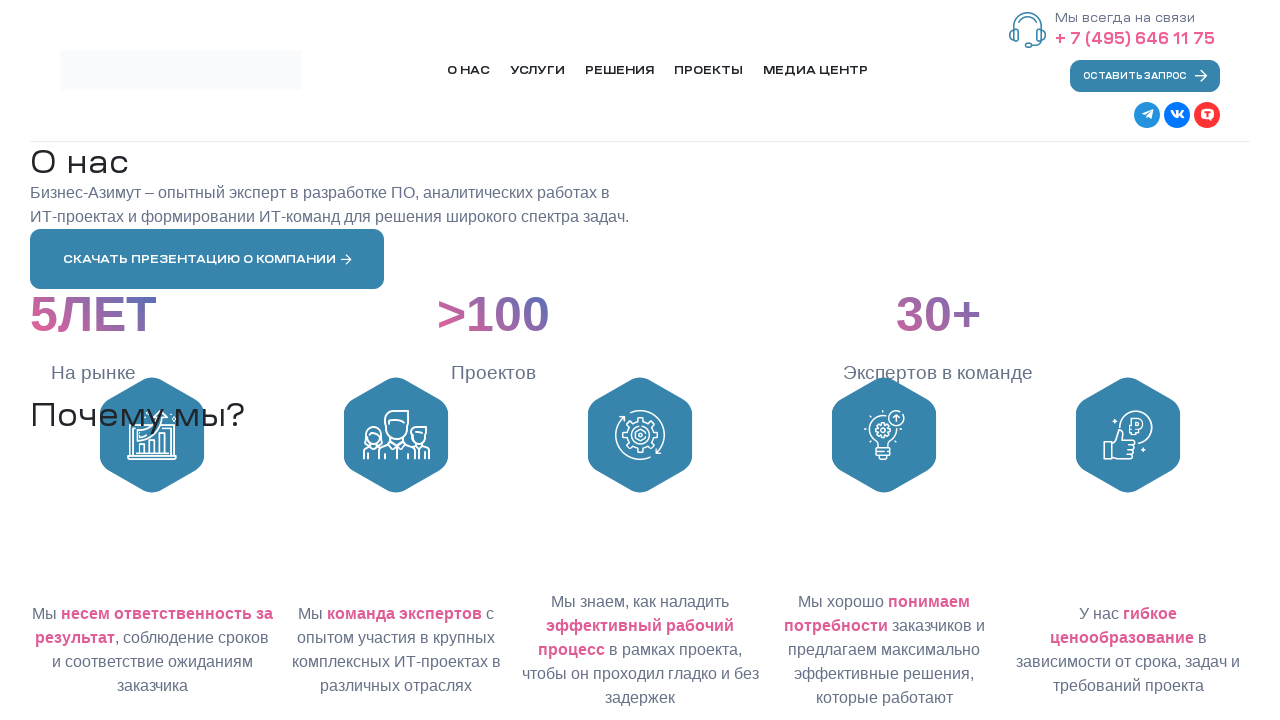

Page reached domcontentloaded state after reload
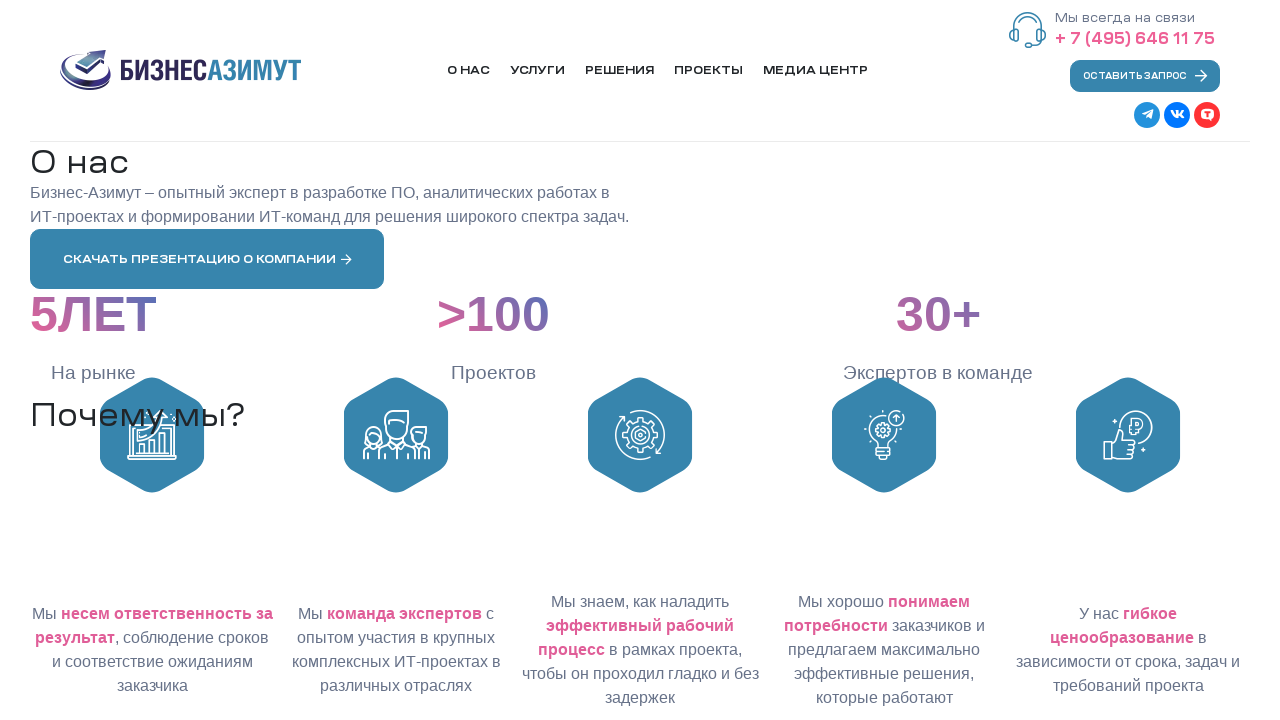

Verified no SEVERE errors found in console logs
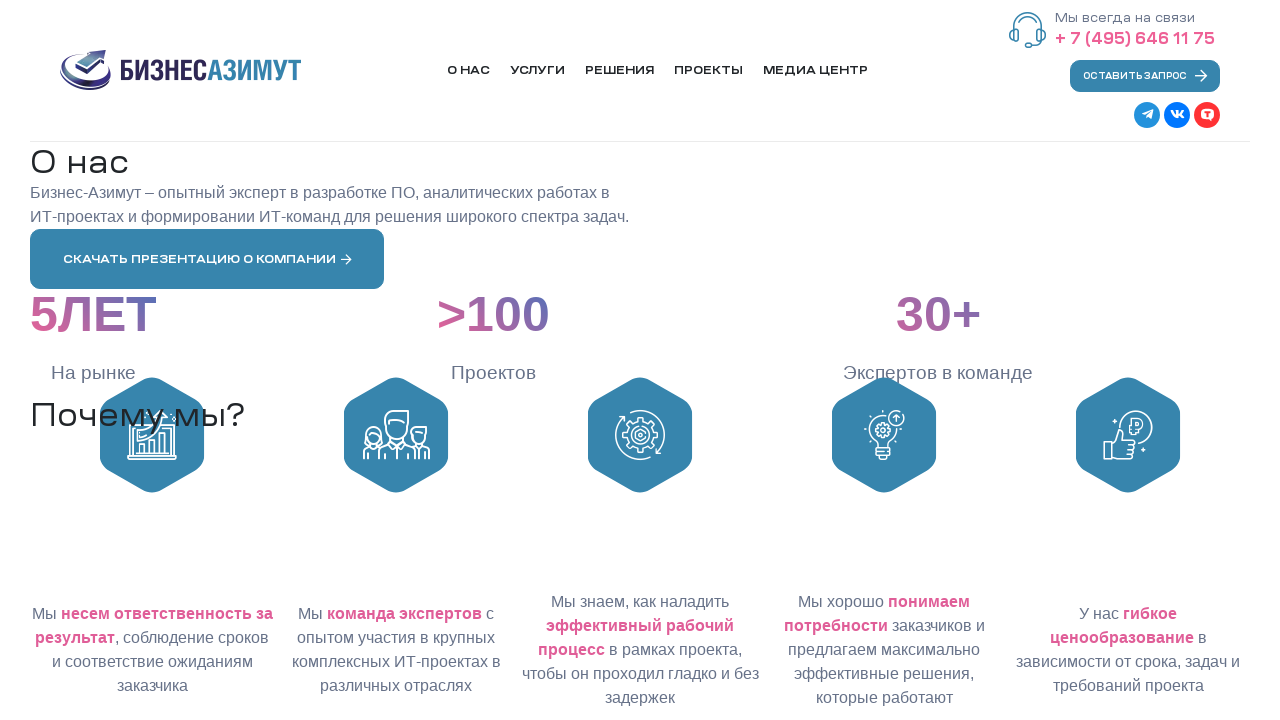

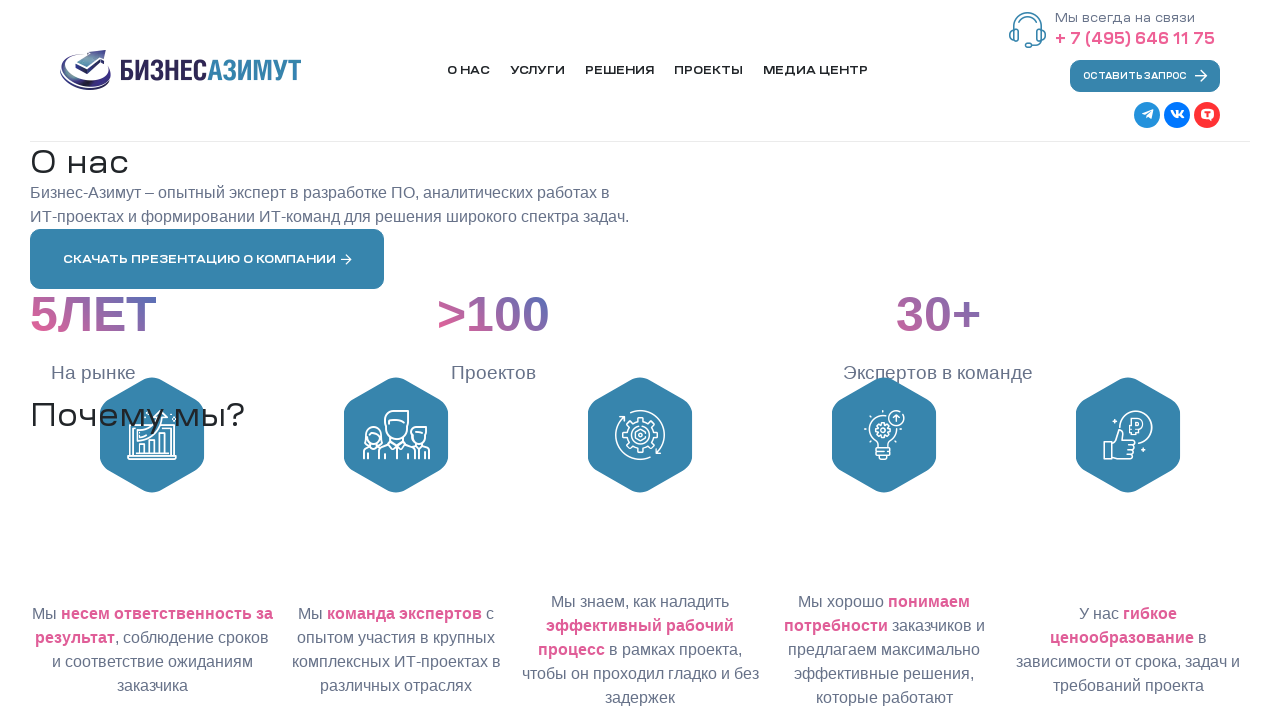